Tests handling of frames by switching to a frame, entering text into an input field, clearing it, and switching back to the main content

Starting URL: https://ui.vision/demo/webtest/frames/

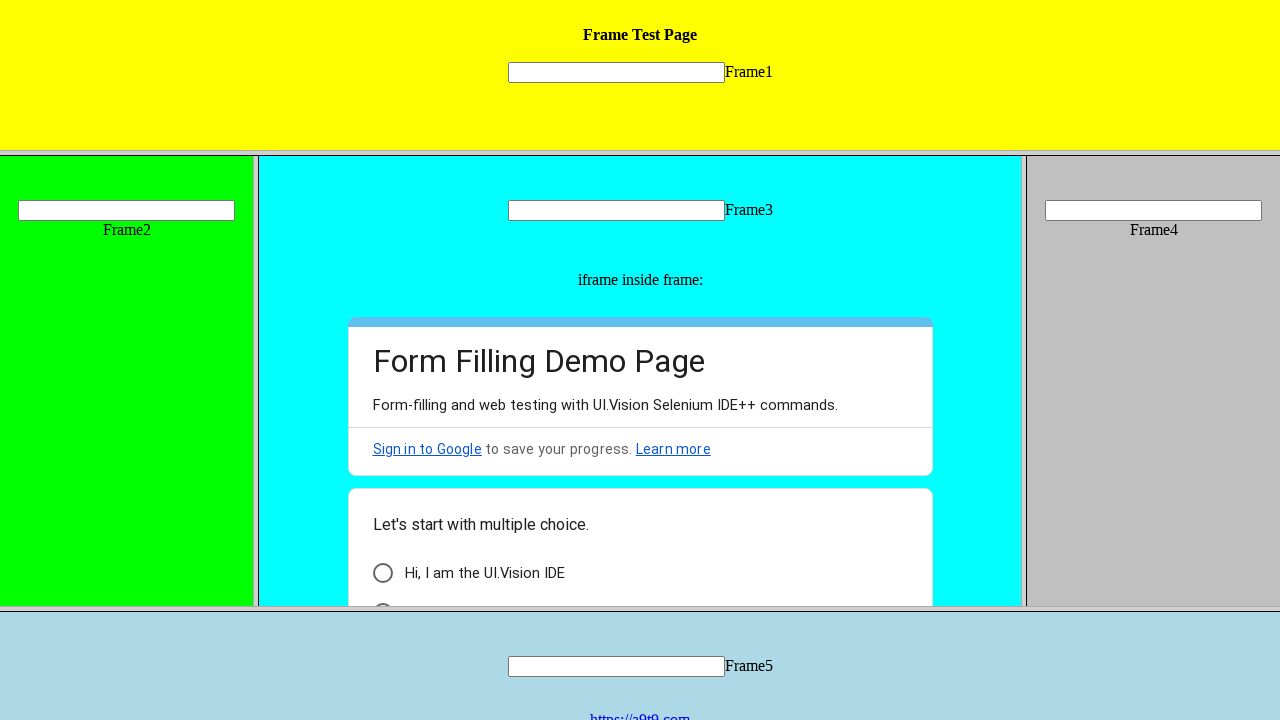

Located frame element with src='frame_1.html'
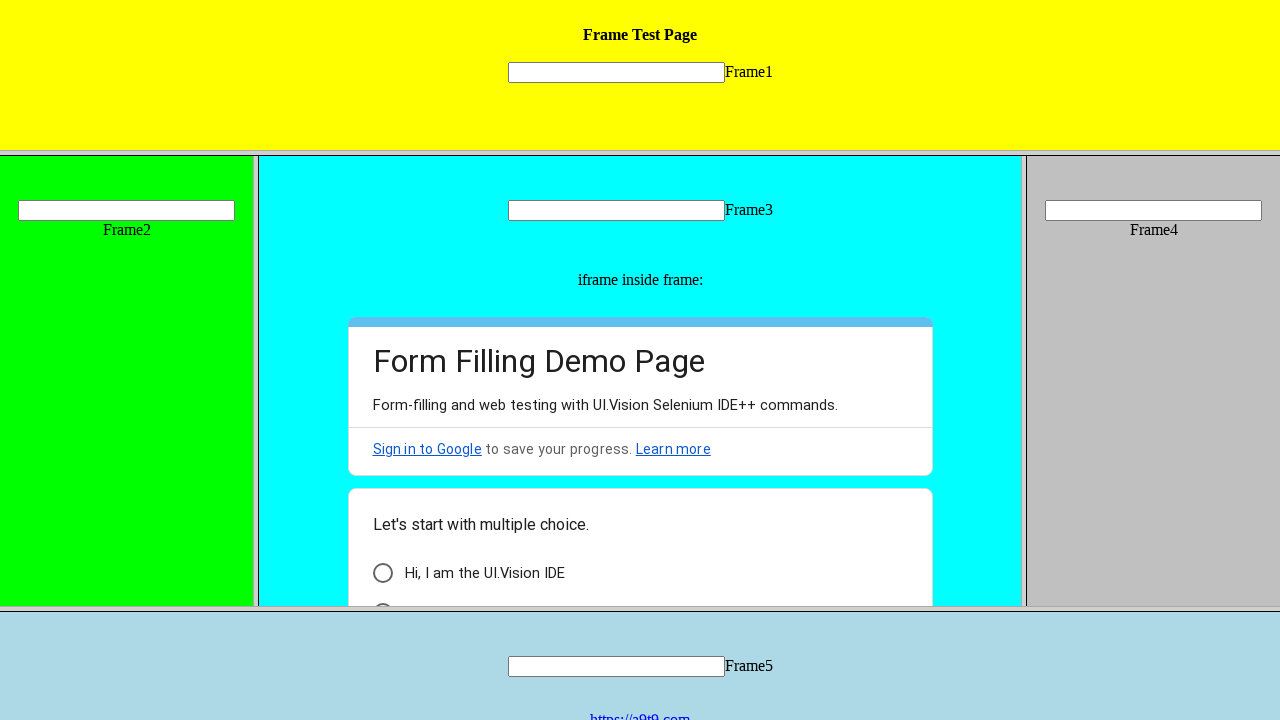

Filled input field in frame with 'Hello World' on frame[src='frame_1.html'] >> internal:control=enter-frame >> input[name='mytext1
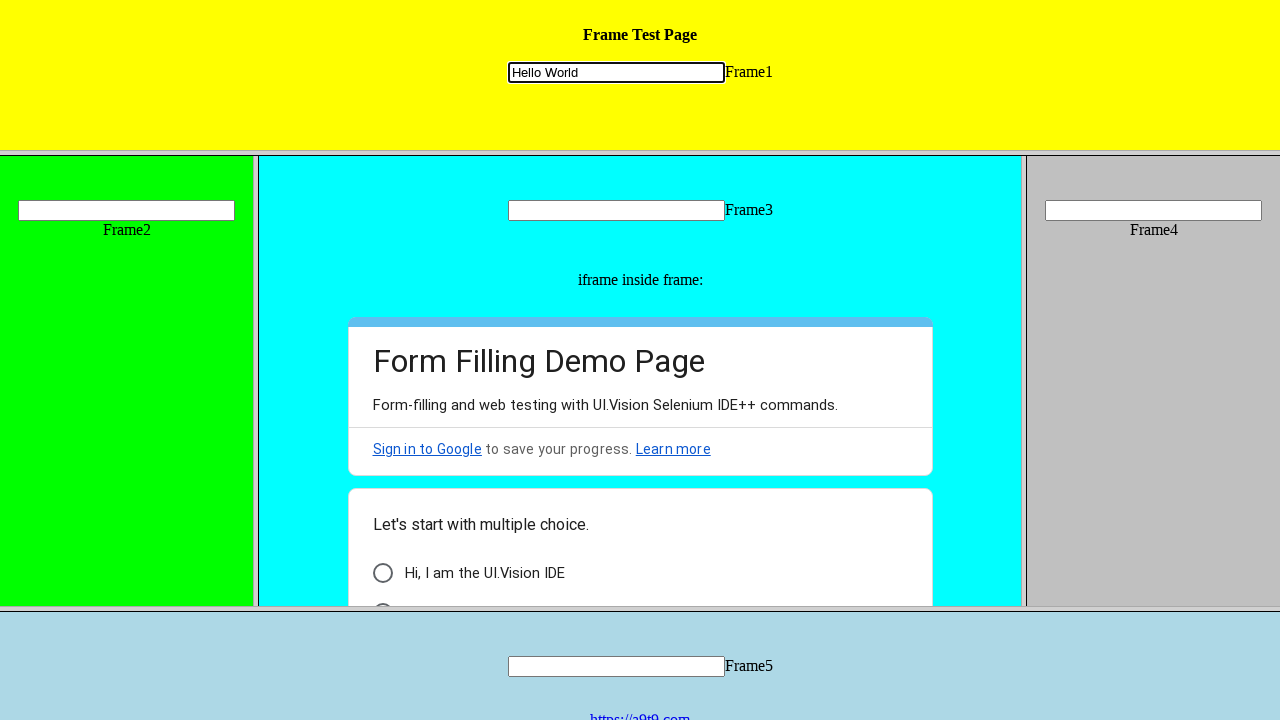

Waited 1 second to observe text entry result
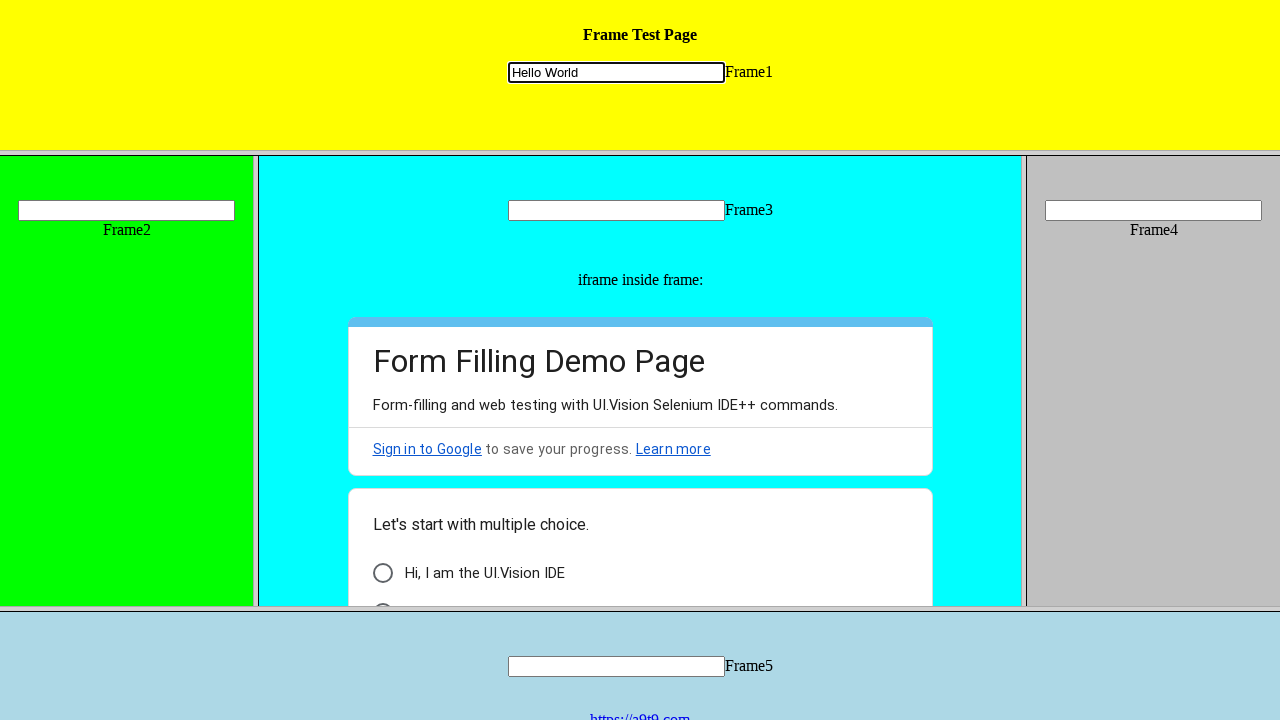

Cleared input field in frame on frame[src='frame_1.html'] >> internal:control=enter-frame >> input[name='mytext1
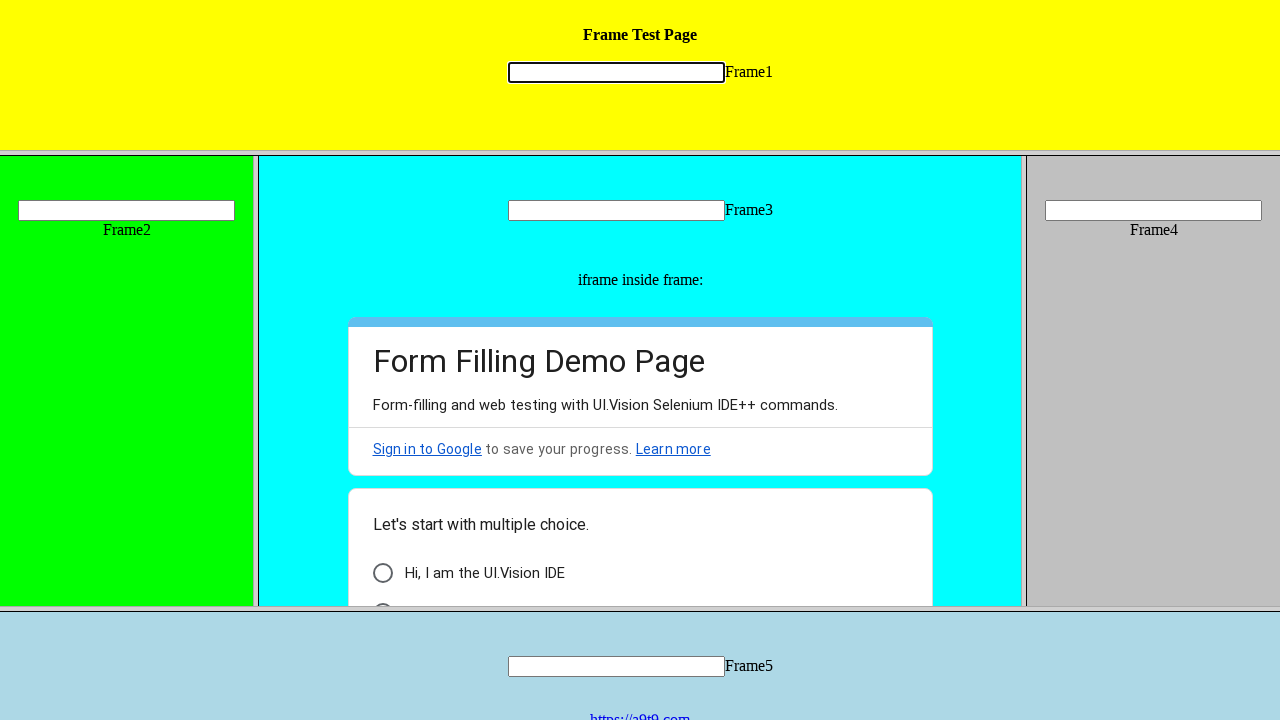

Waited 1 second to observe cleared input field
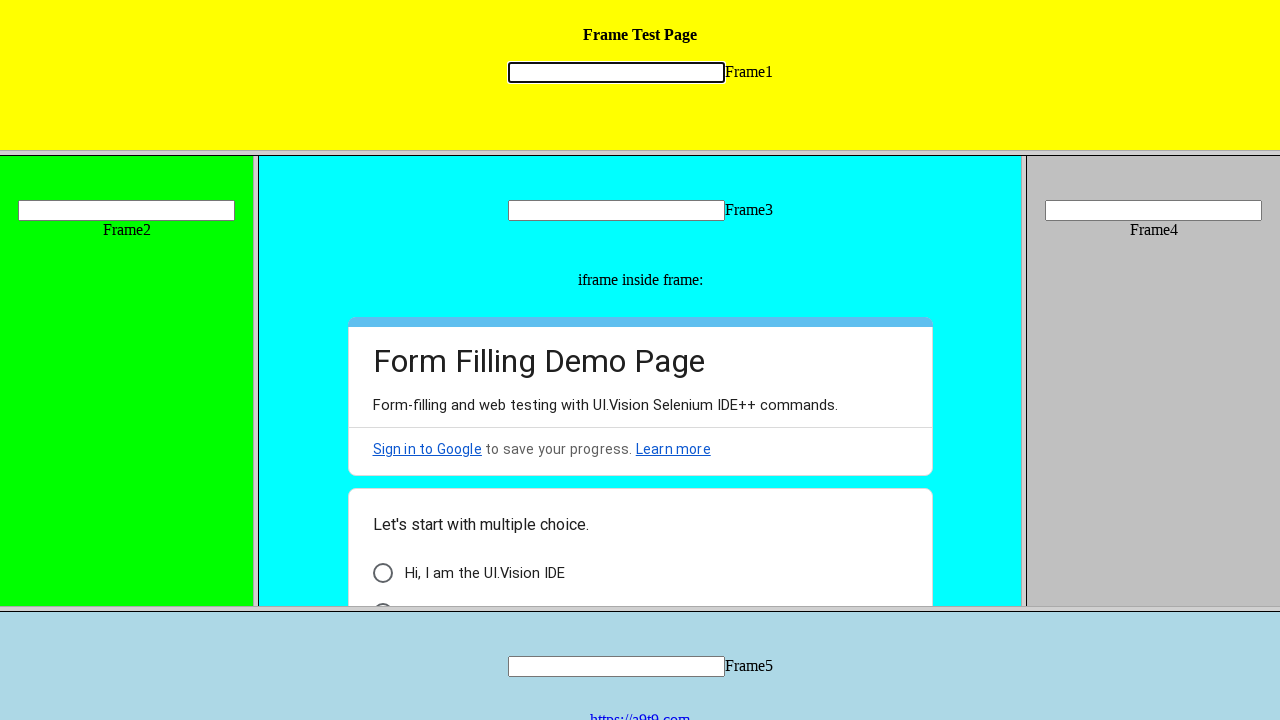

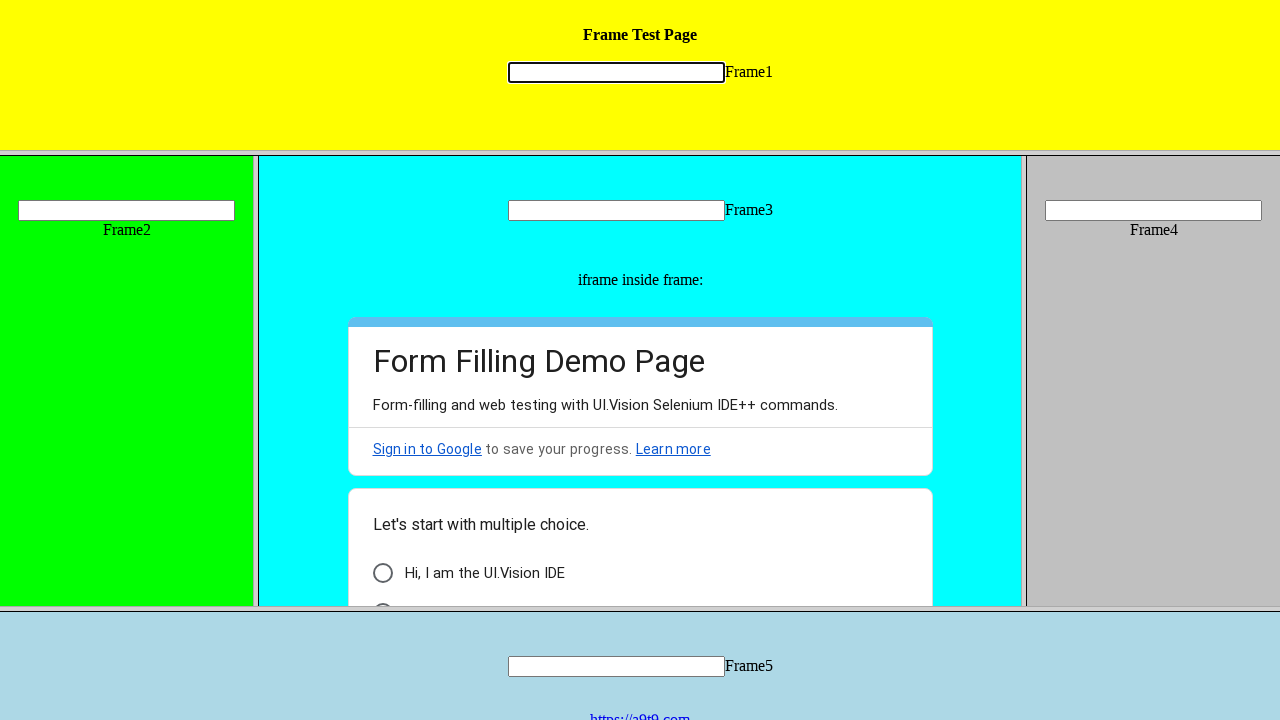